Tests JavaScript alert handling by triggering an alert, verifying its text, accepting it, and checking the result message

Starting URL: http://the-internet.herokuapp.com/javascript_alerts

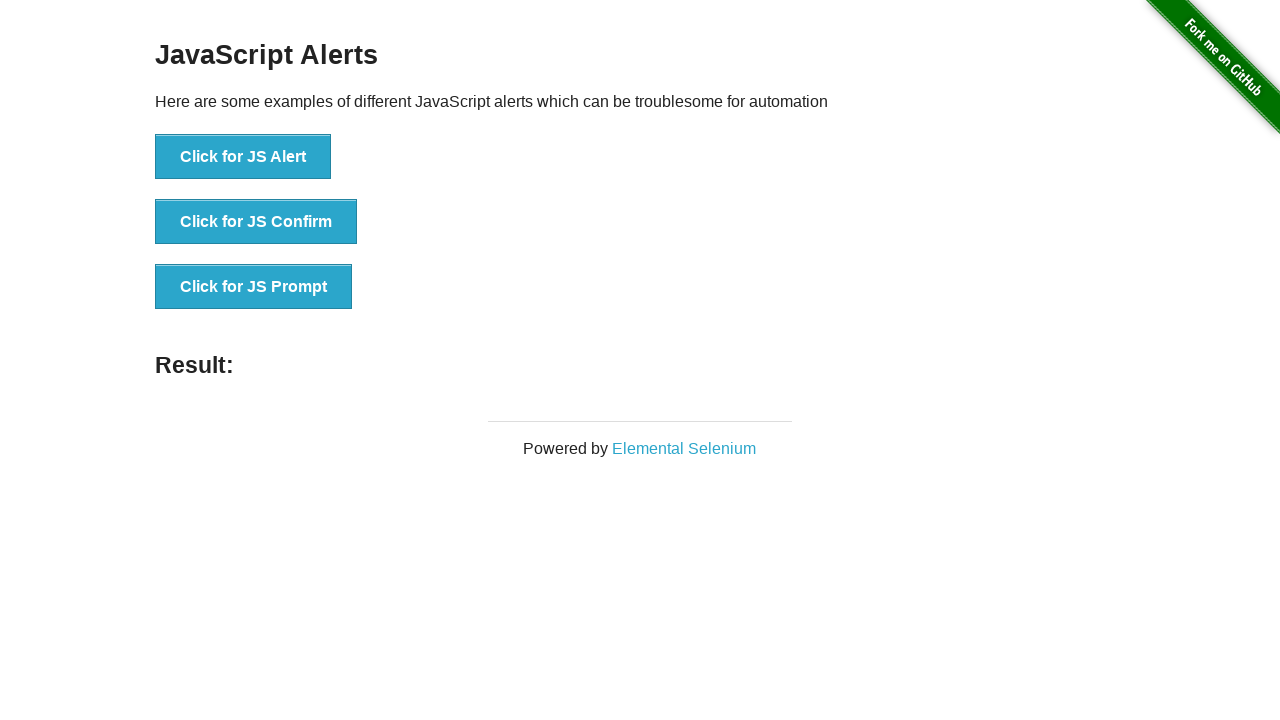

Clicked Alert button to trigger JavaScript alert at (243, 157) on xpath=//button[contains(text(),'Alert')]
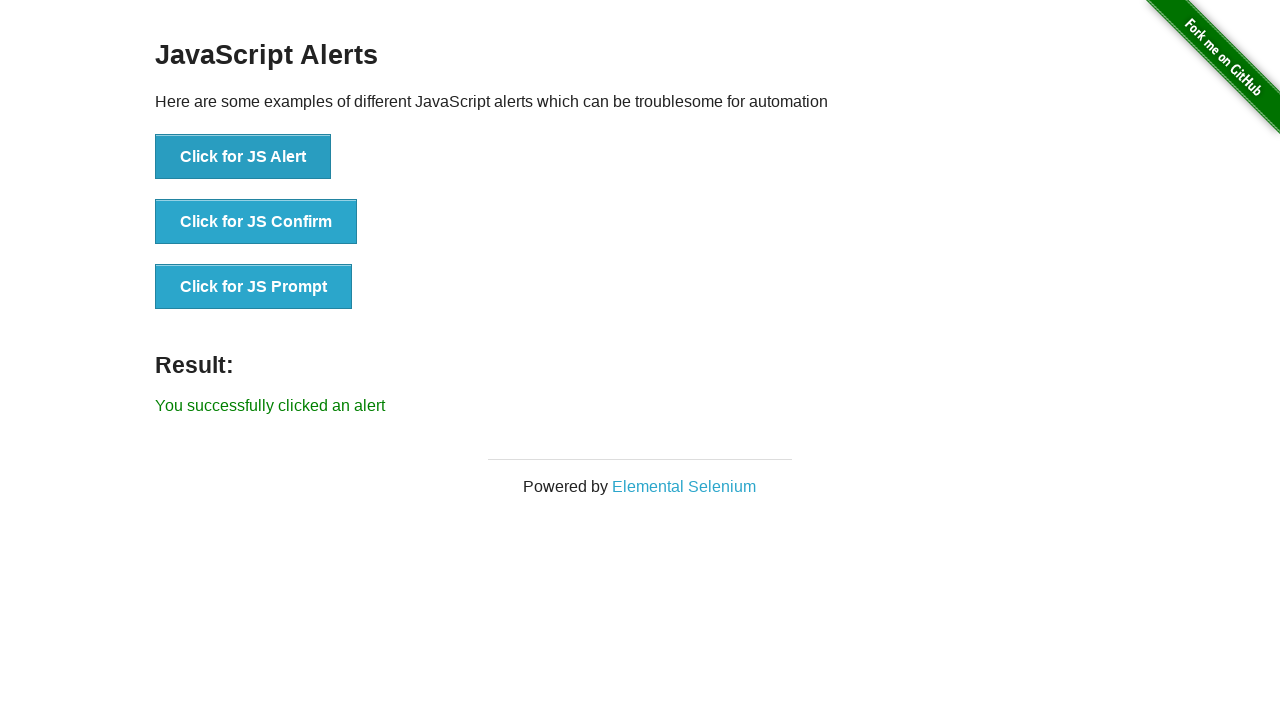

Set up dialog handler to accept alerts
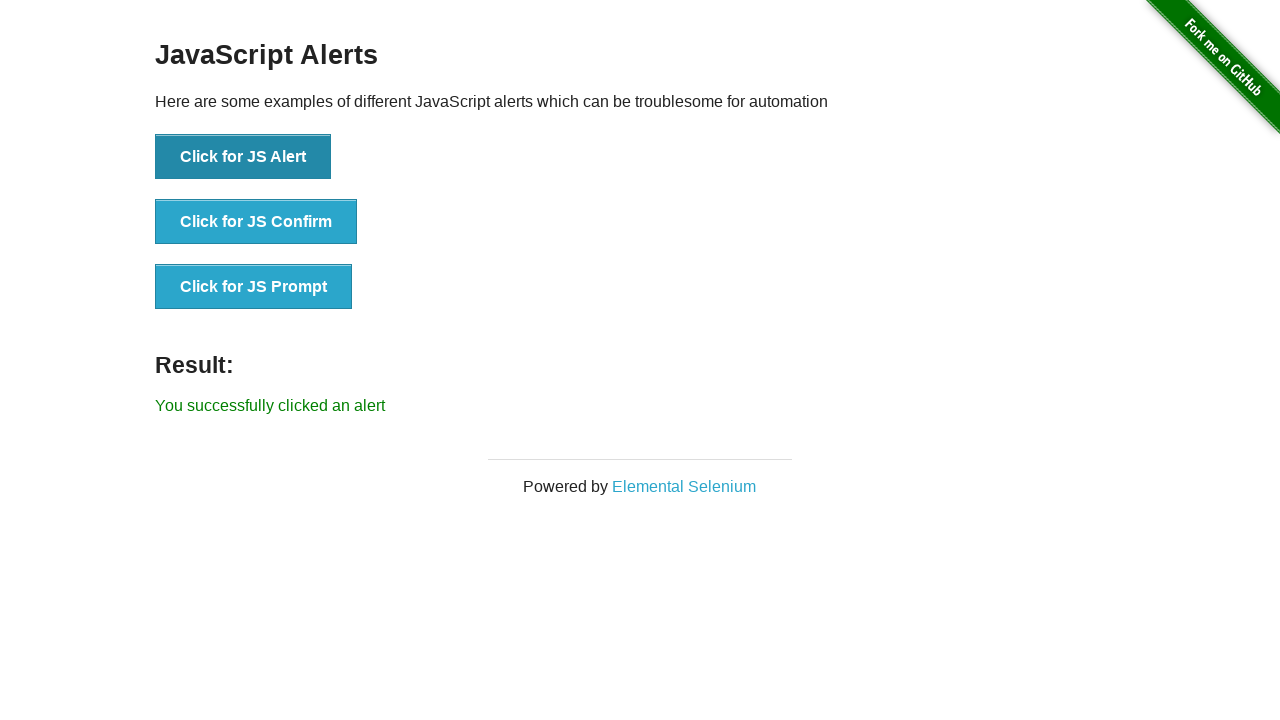

Clicked Alert button again to trigger alert with handler active at (243, 157) on xpath=//button[contains(text(),'Alert')]
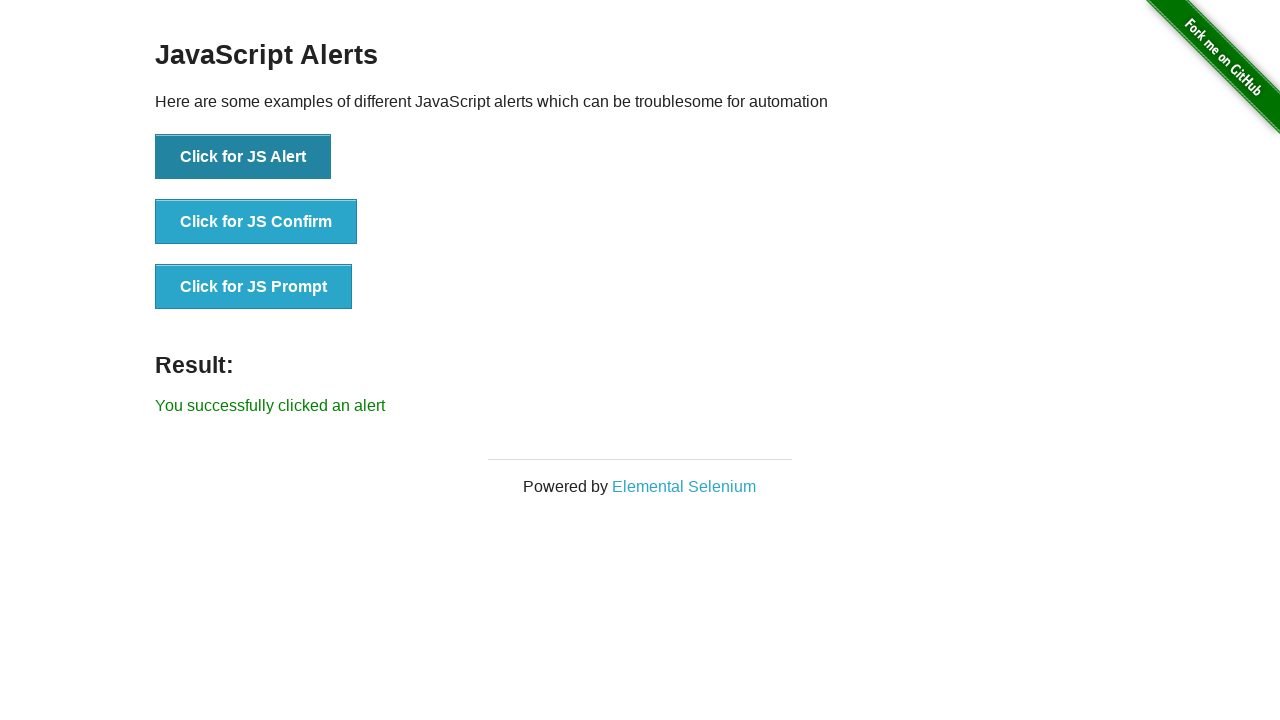

Result message element appeared
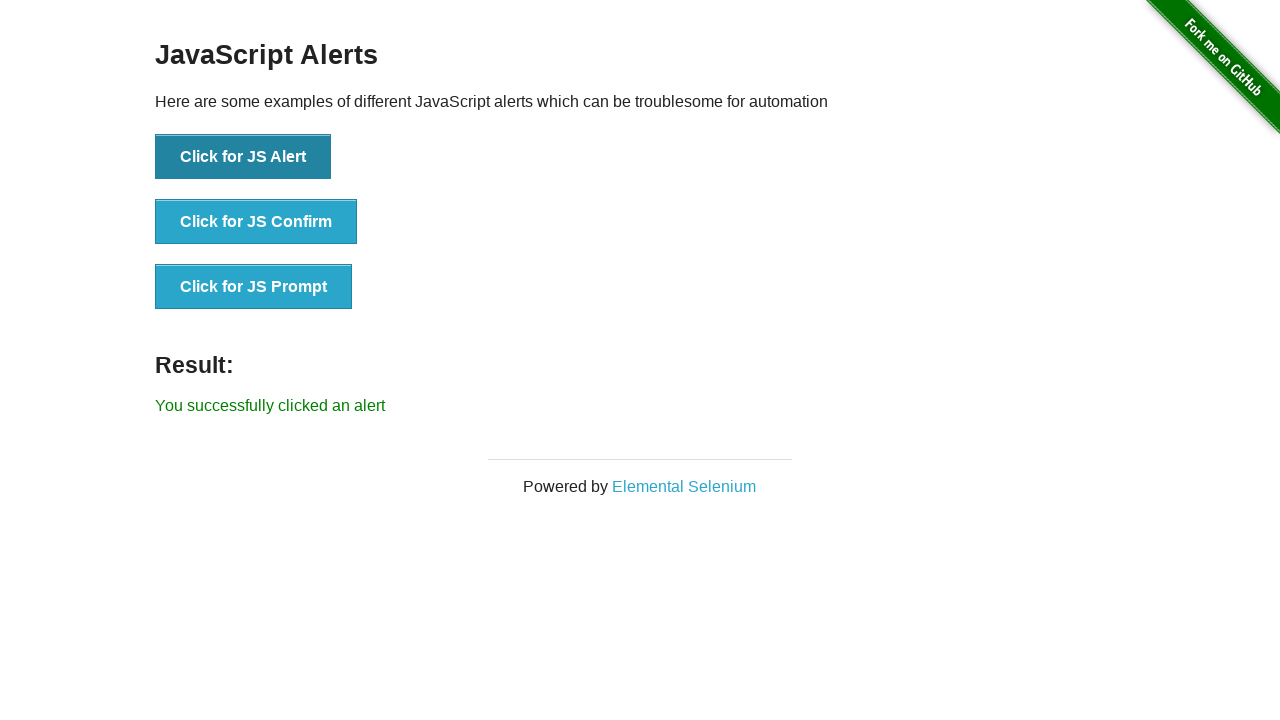

Retrieved result message text
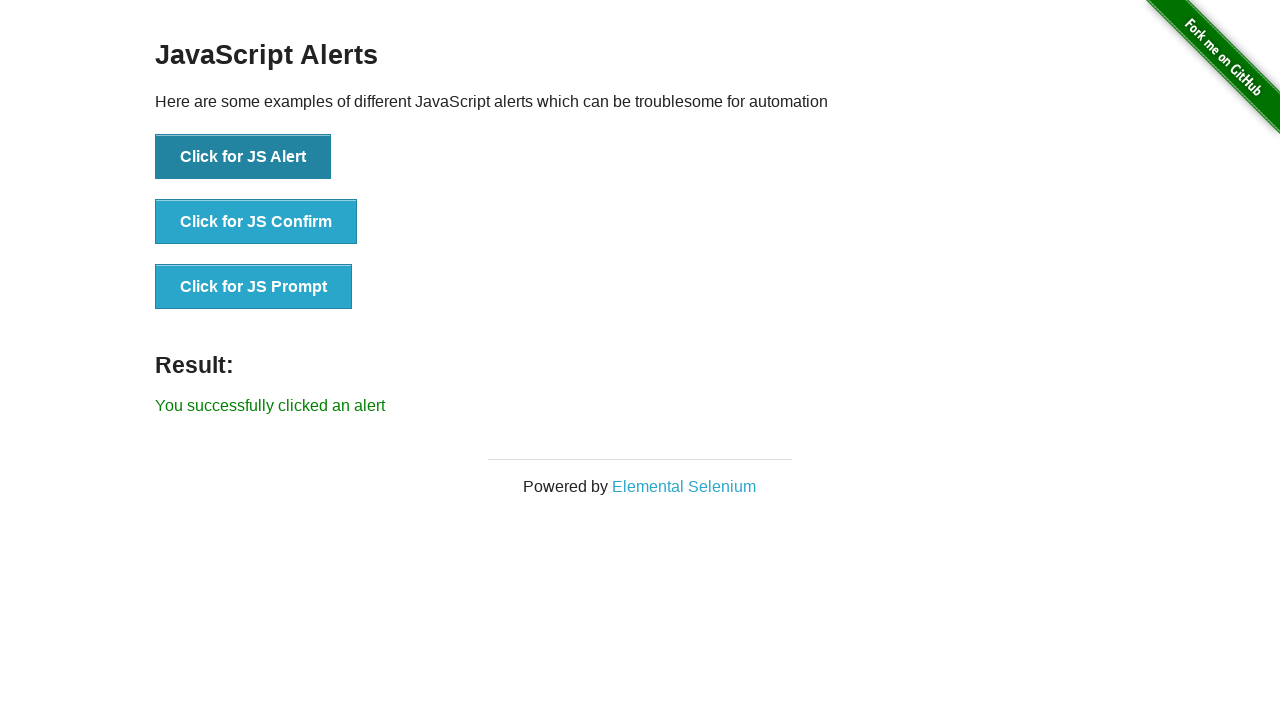

Verified result message matches expected text 'You successfully clicked an alert'
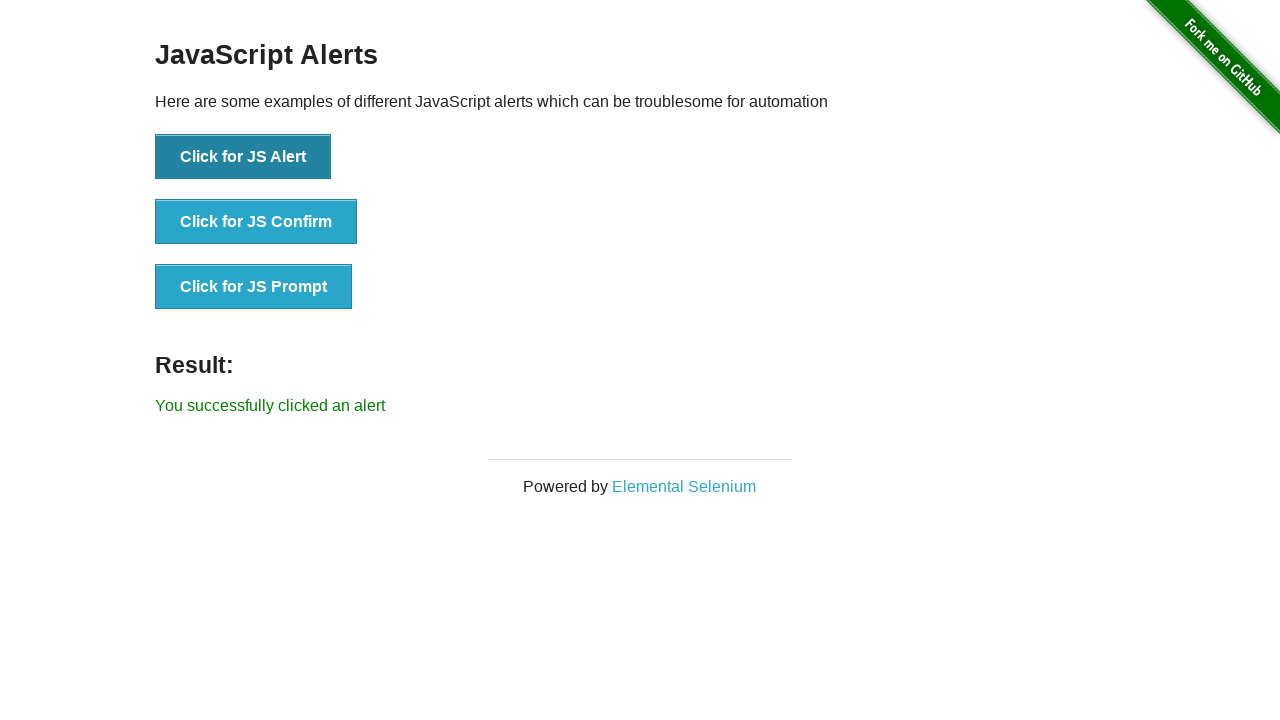

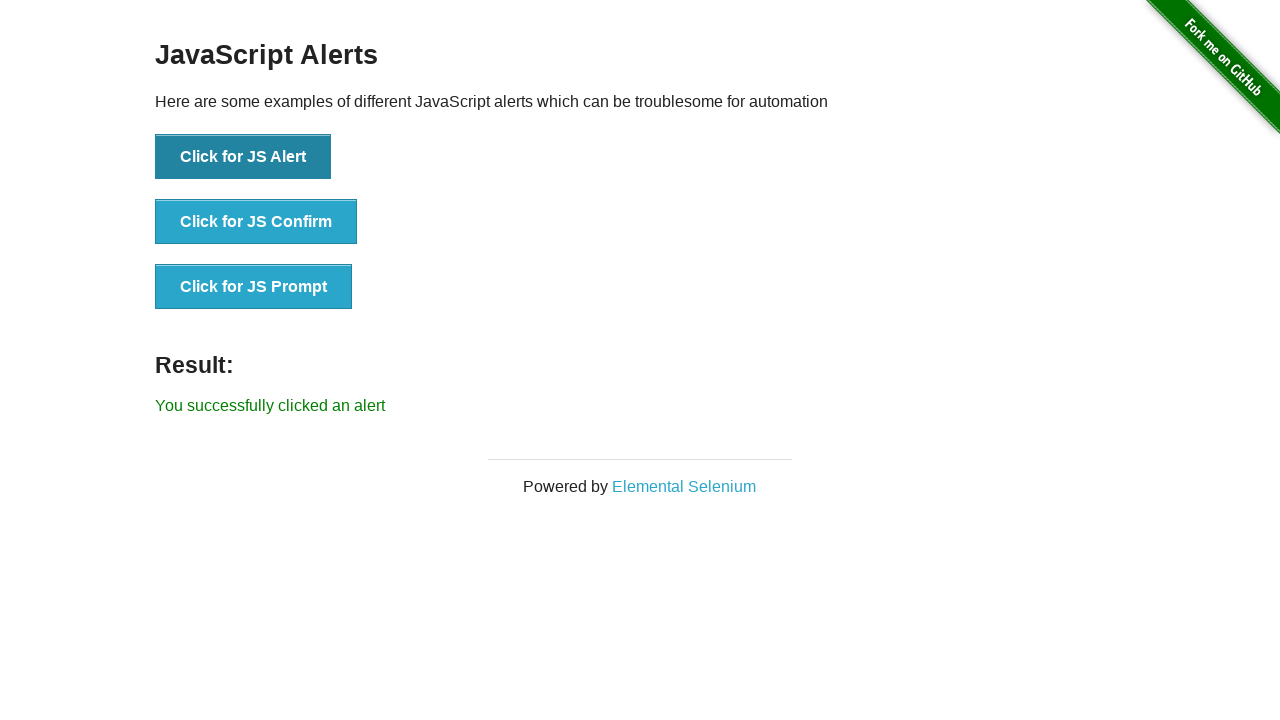